Tests a math quiz page by reading two numbers, calculating their sum, selecting the result from a dropdown menu, and submitting the answer

Starting URL: https://suninjuly.github.io/selects1.html

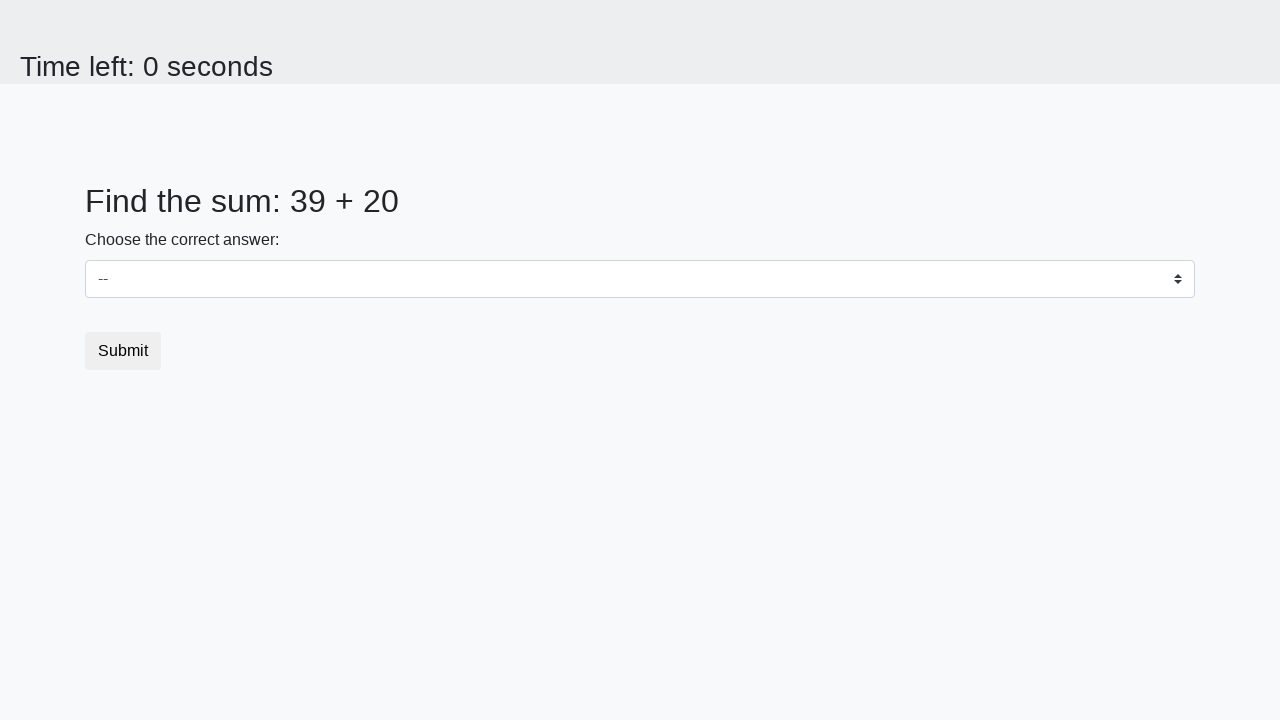

Read first number from span#num1
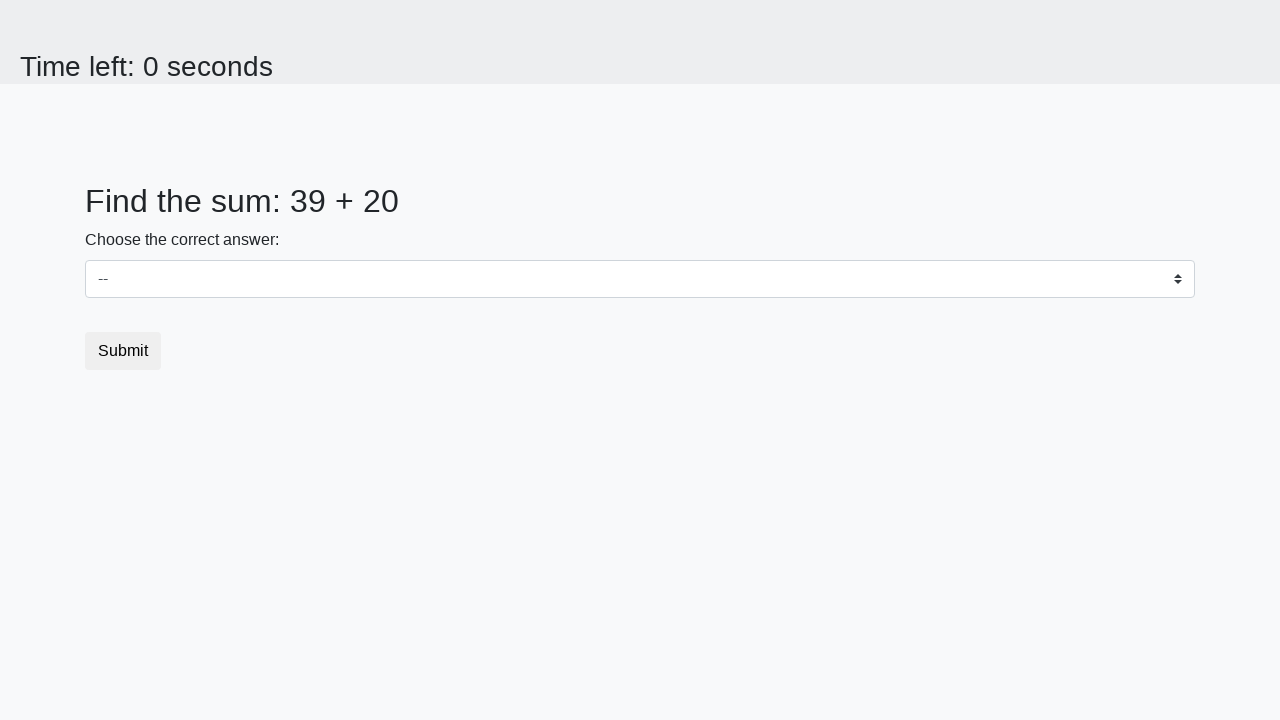

Read second number from span#num2
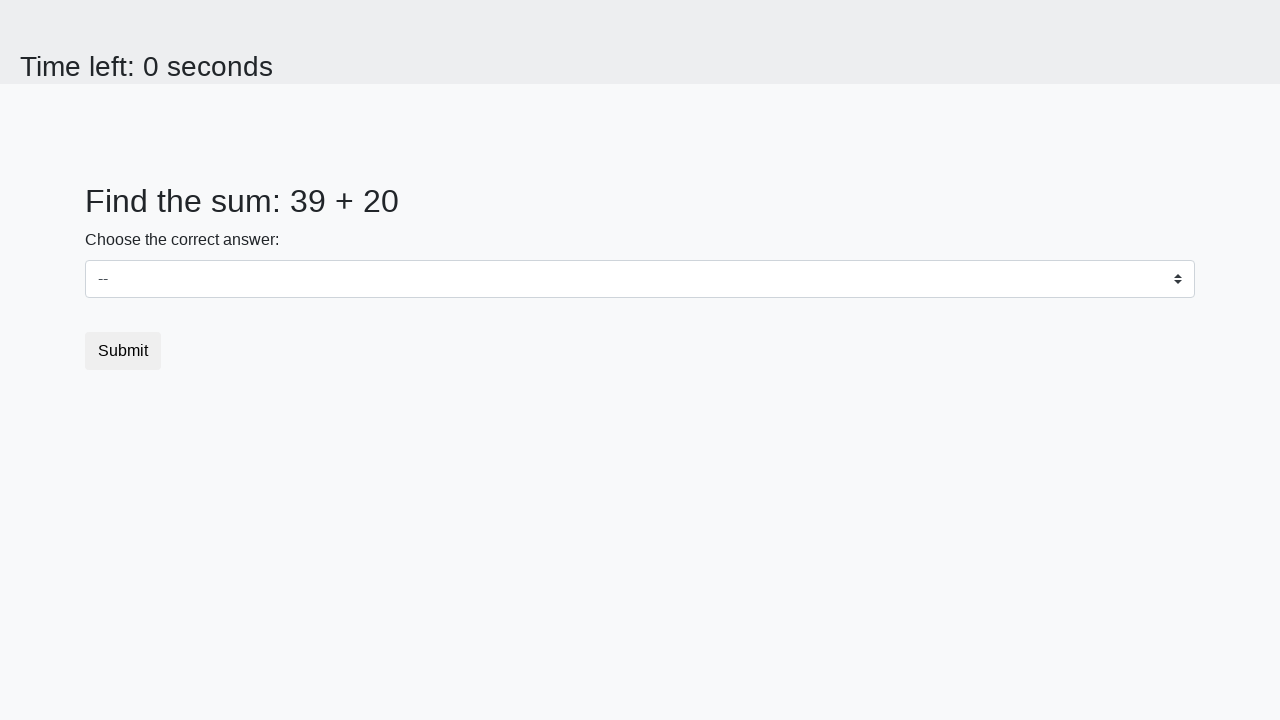

Calculated sum: 39 + 20 = 59
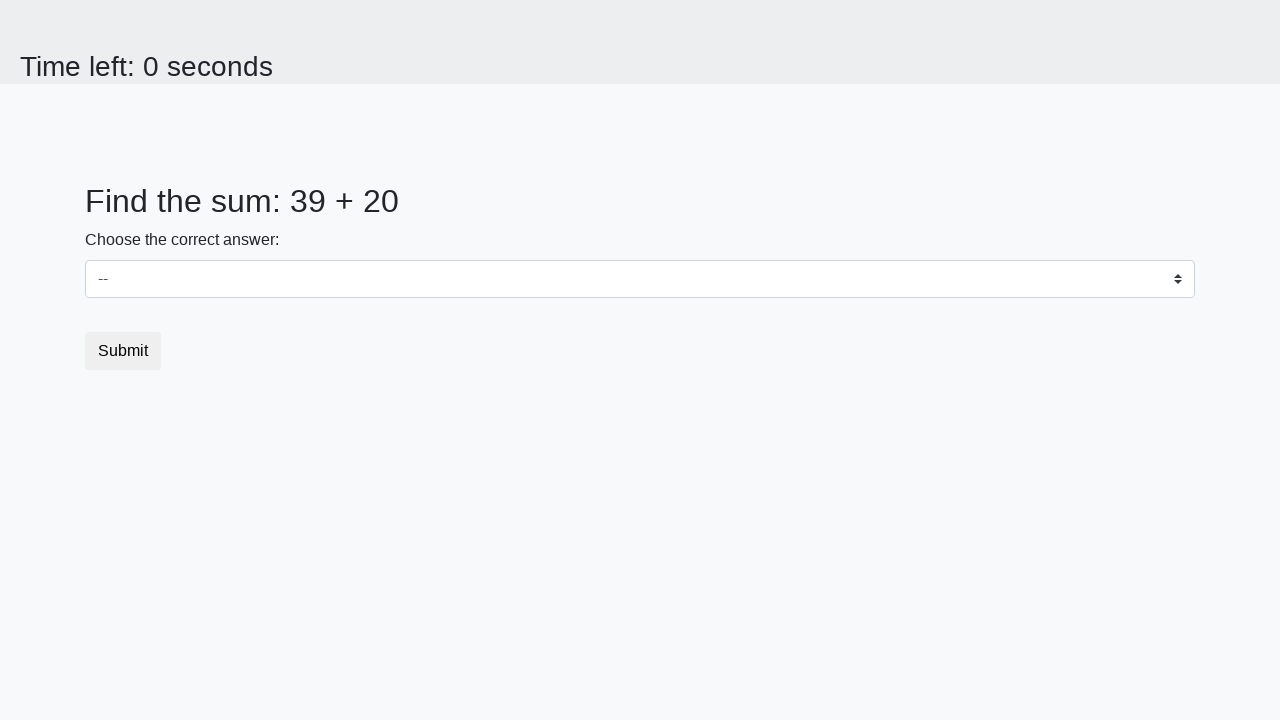

Selected 59 from dropdown menu on select#dropdown
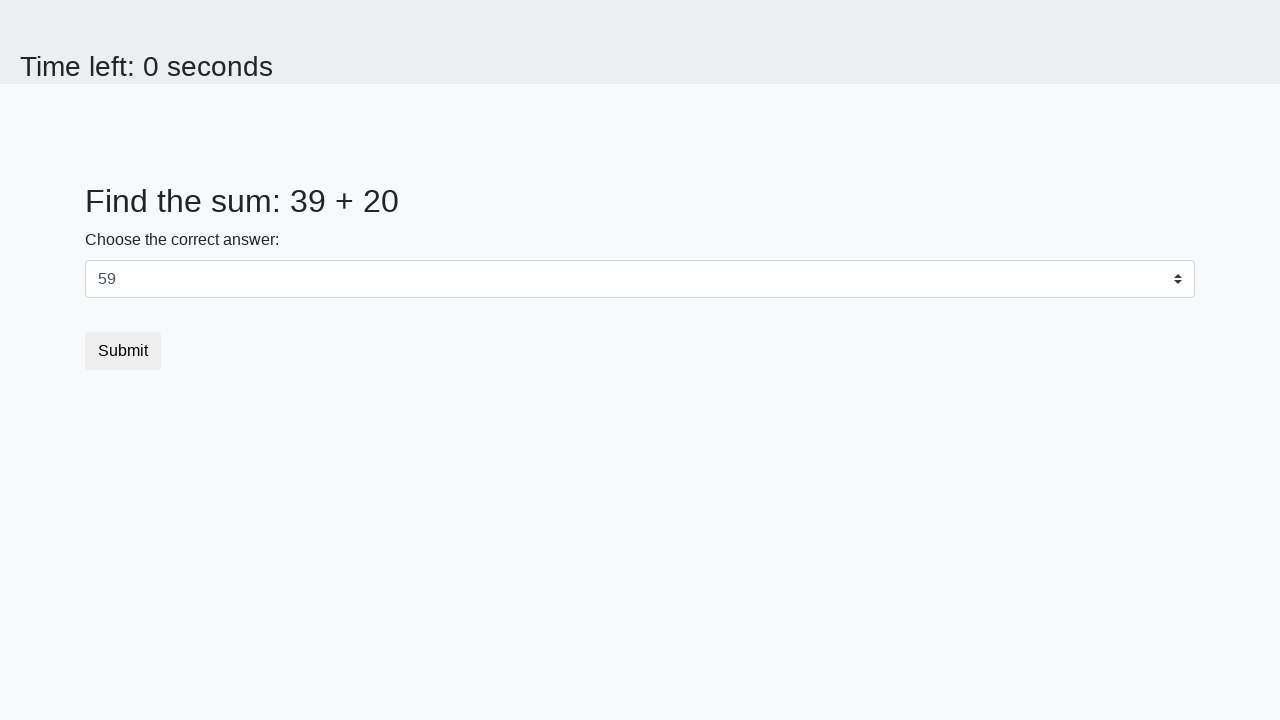

Clicked Submit button at (123, 351) on xpath=//*[text() = 'Submit']
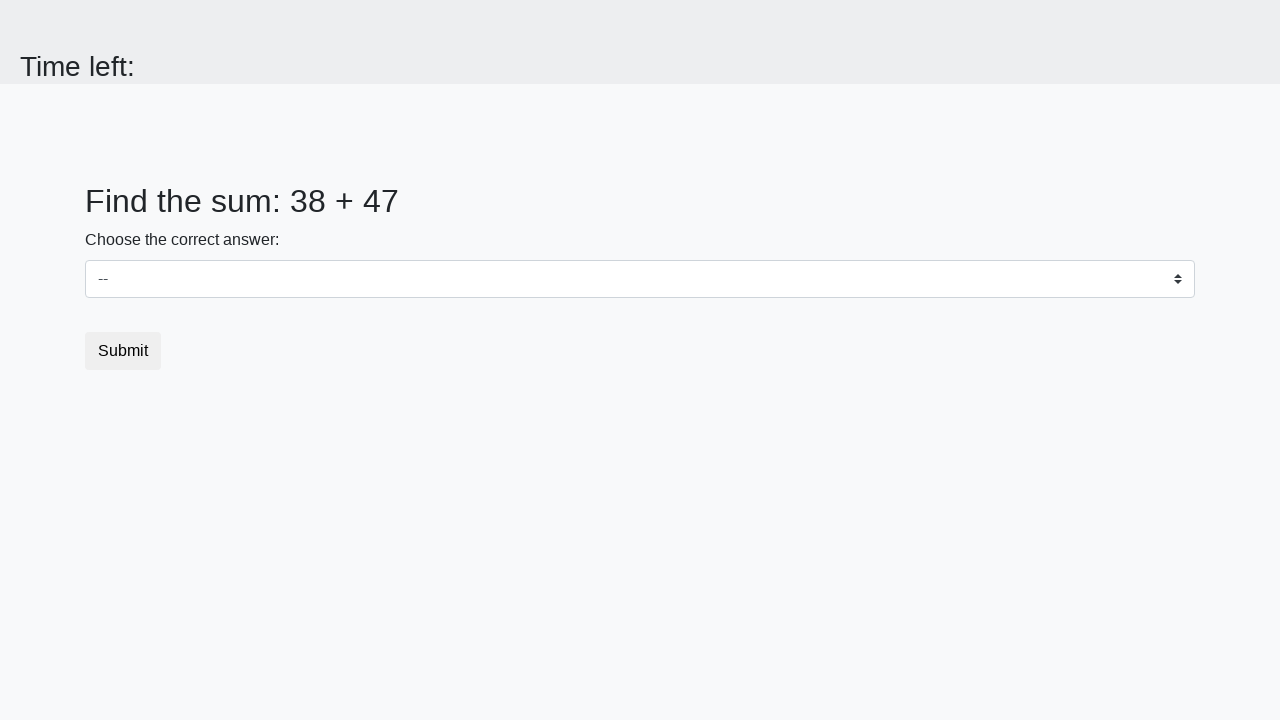

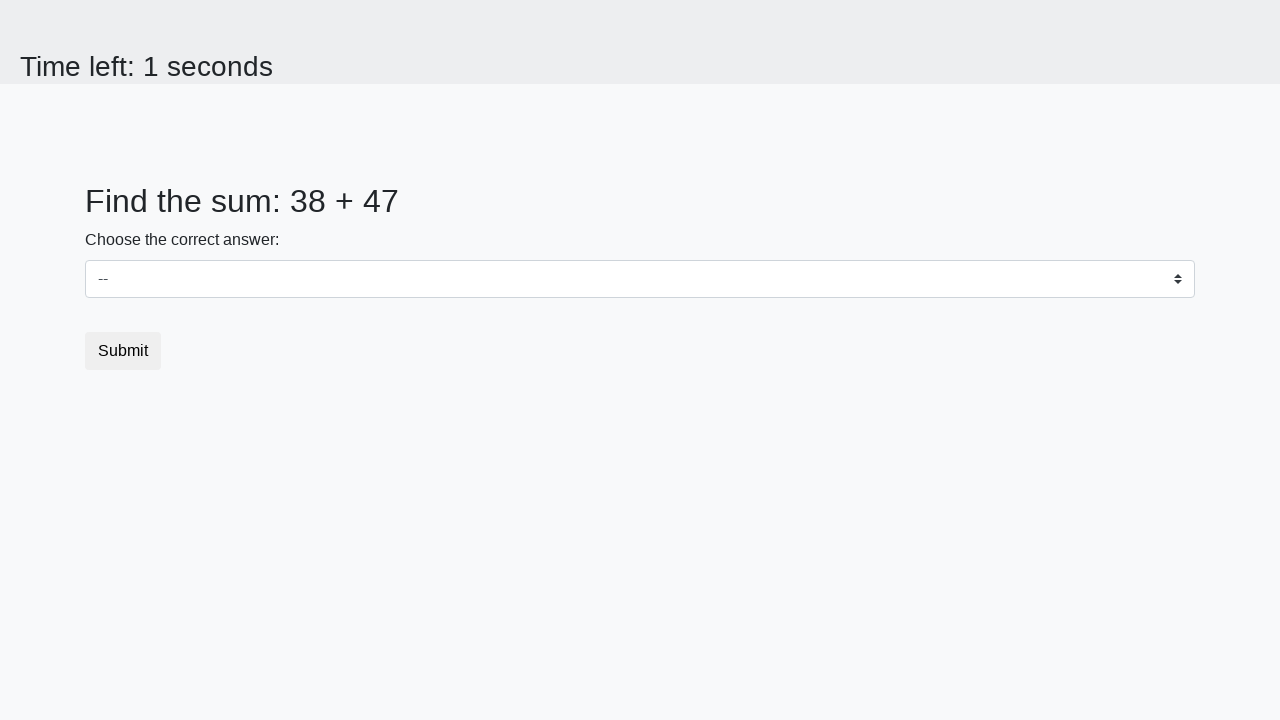